Tests Nike navigation by clicking on Jordan and Converse brand links in the header navigation and verifying the URLs change correctly.

Starting URL: https://www.nike.com

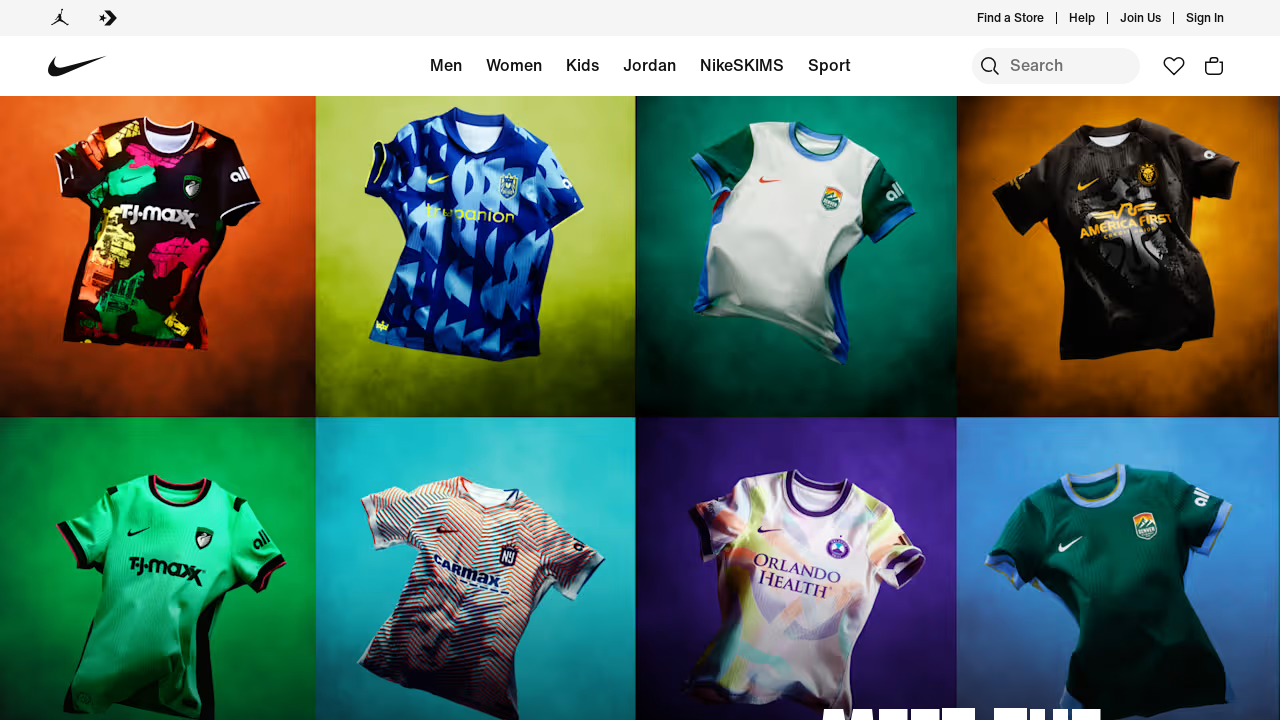

Scrolled up to ensure navigation is visible
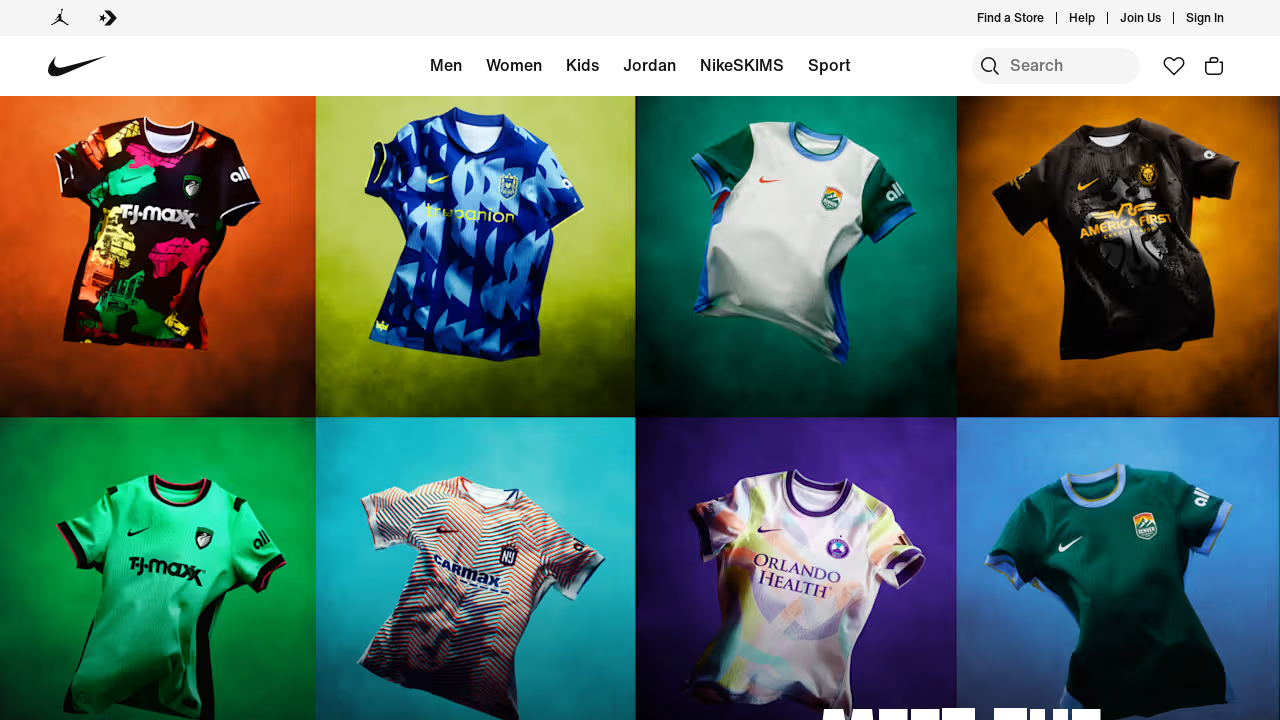

Waited 2000ms for page to stabilize
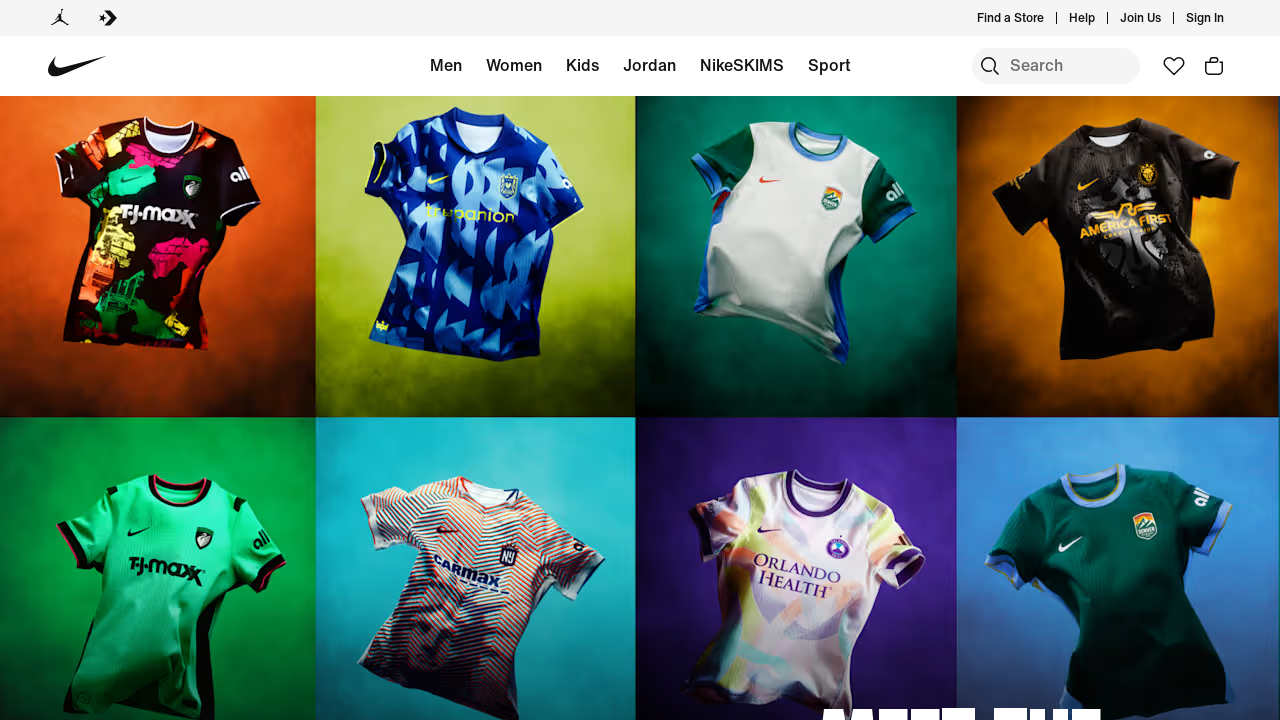

Clicked Jordan brand link in header navigation at (60, 18) on xpath=//*[@id="gen-nav-commerce-header-v2"]/nav/div[1]/div/div[1]/nav/ul/li[1]/a
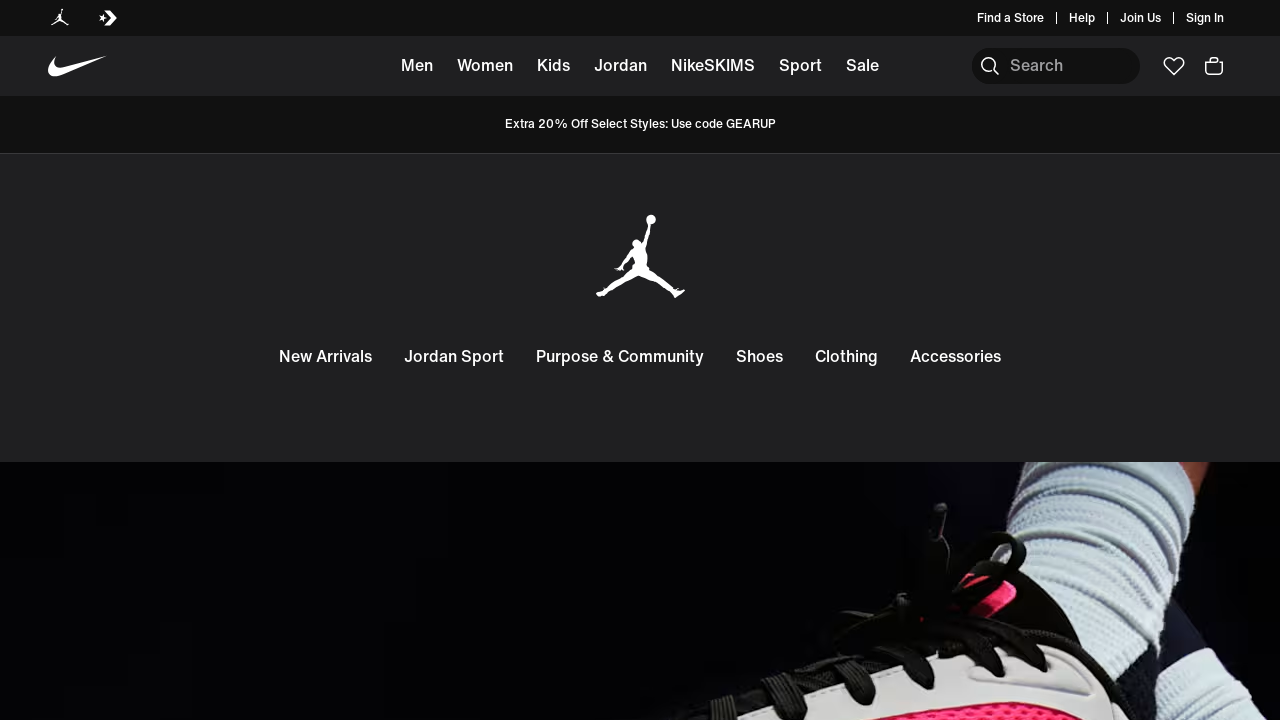

Waited 2000ms for Jordan page to load
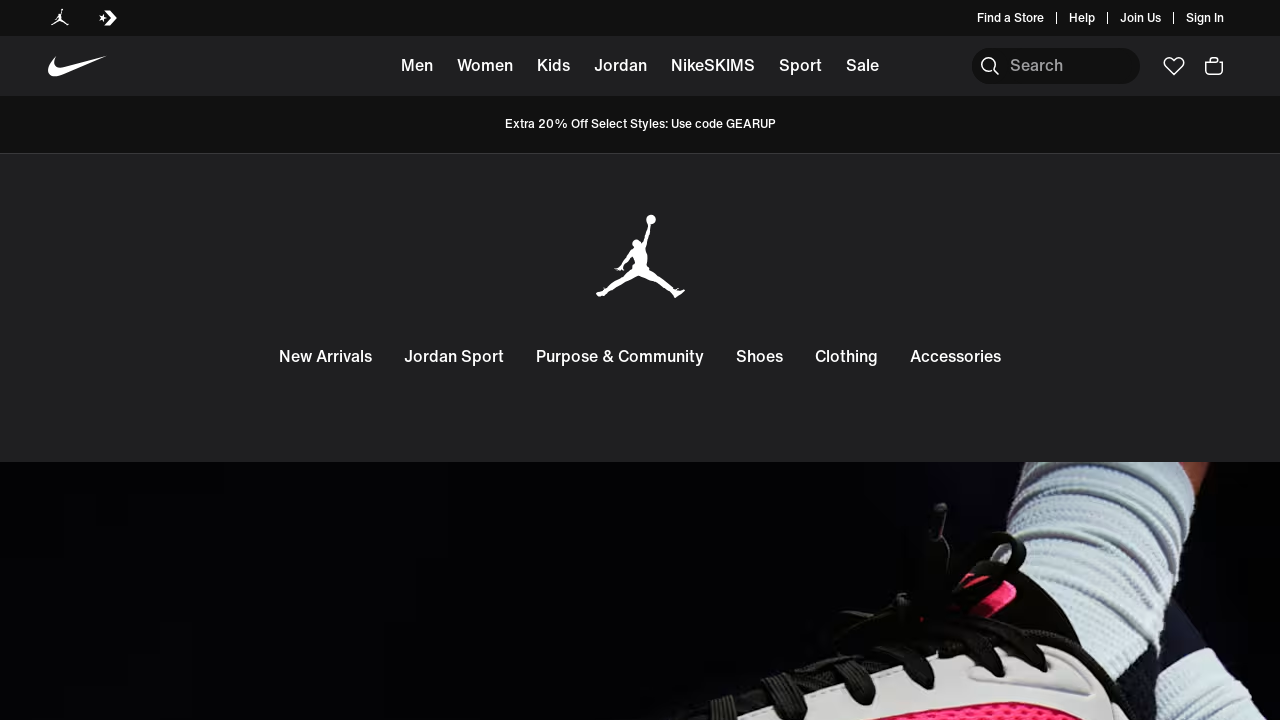

Clicked Converse brand link in header navigation at (108, 18) on xpath=//*[@id="gen-nav-commerce-header-v2"]/nav/div[1]/div/div[1]/nav/ul/li[2]/a
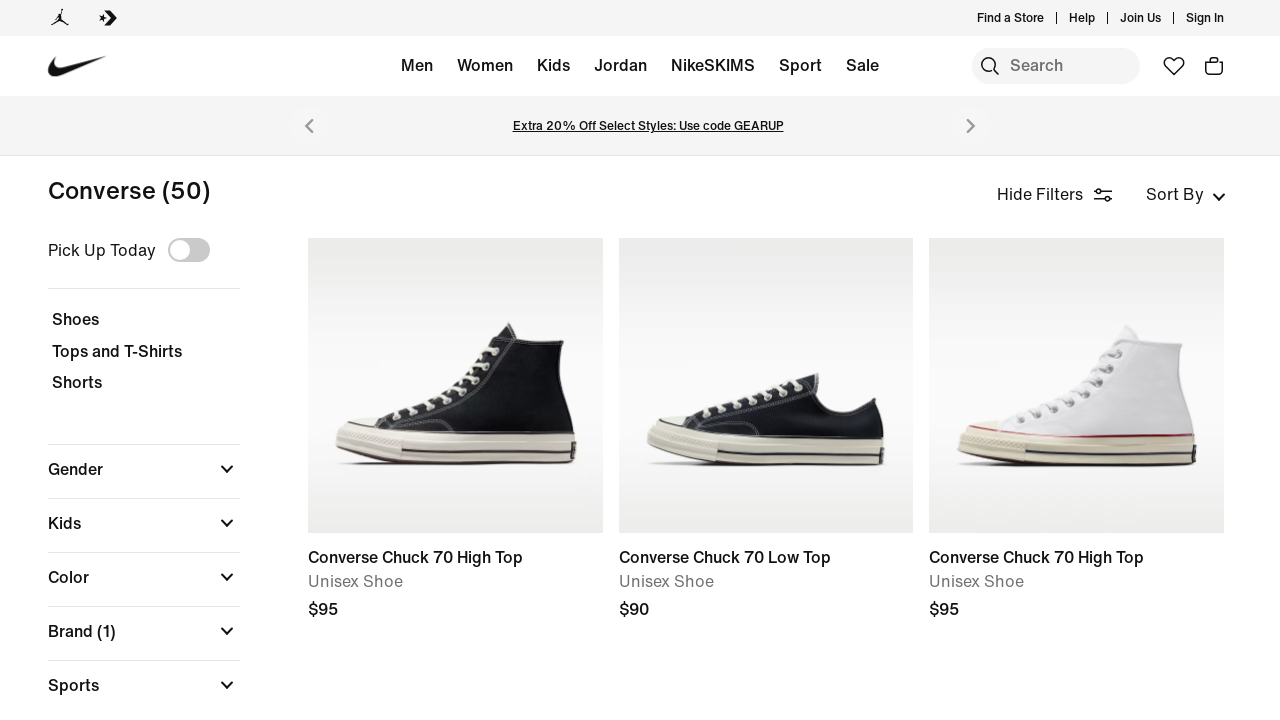

Waited 2000ms for Converse page to load
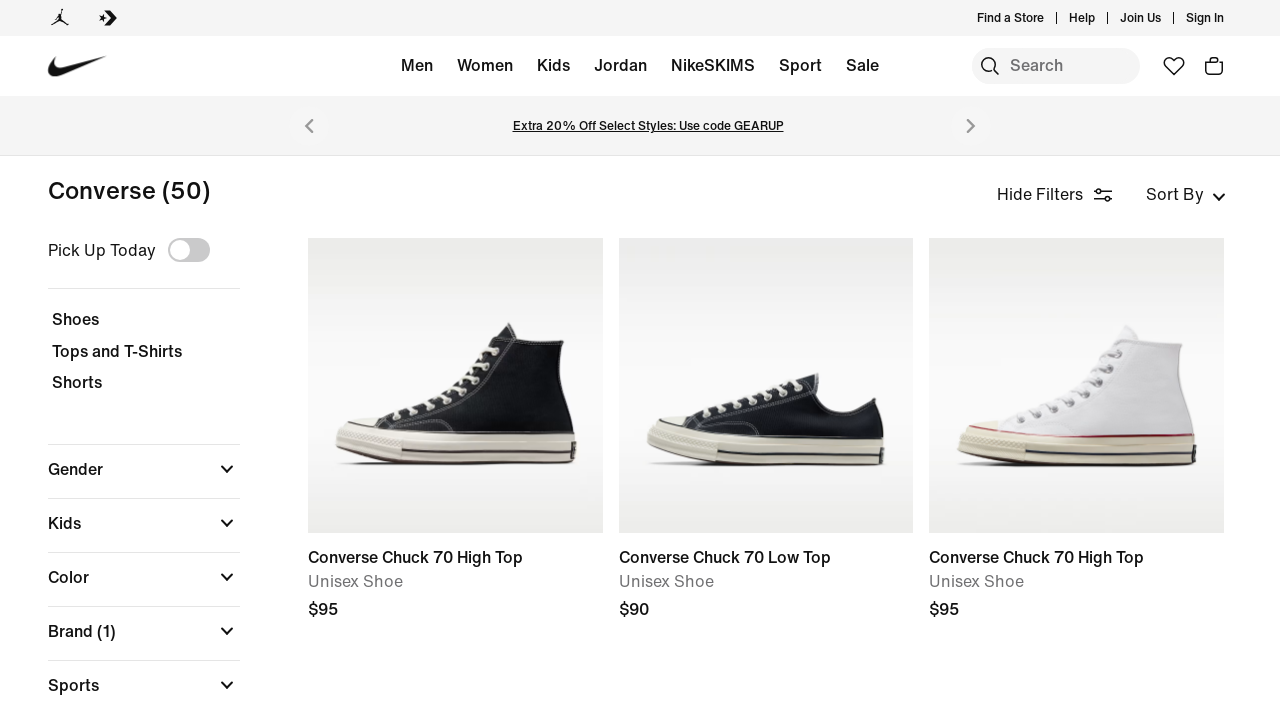

Clicked filter button on Converse page at (1068, 194) on xpath=//*[@id="Wall"]/div/div[3]/header/div/nav/button
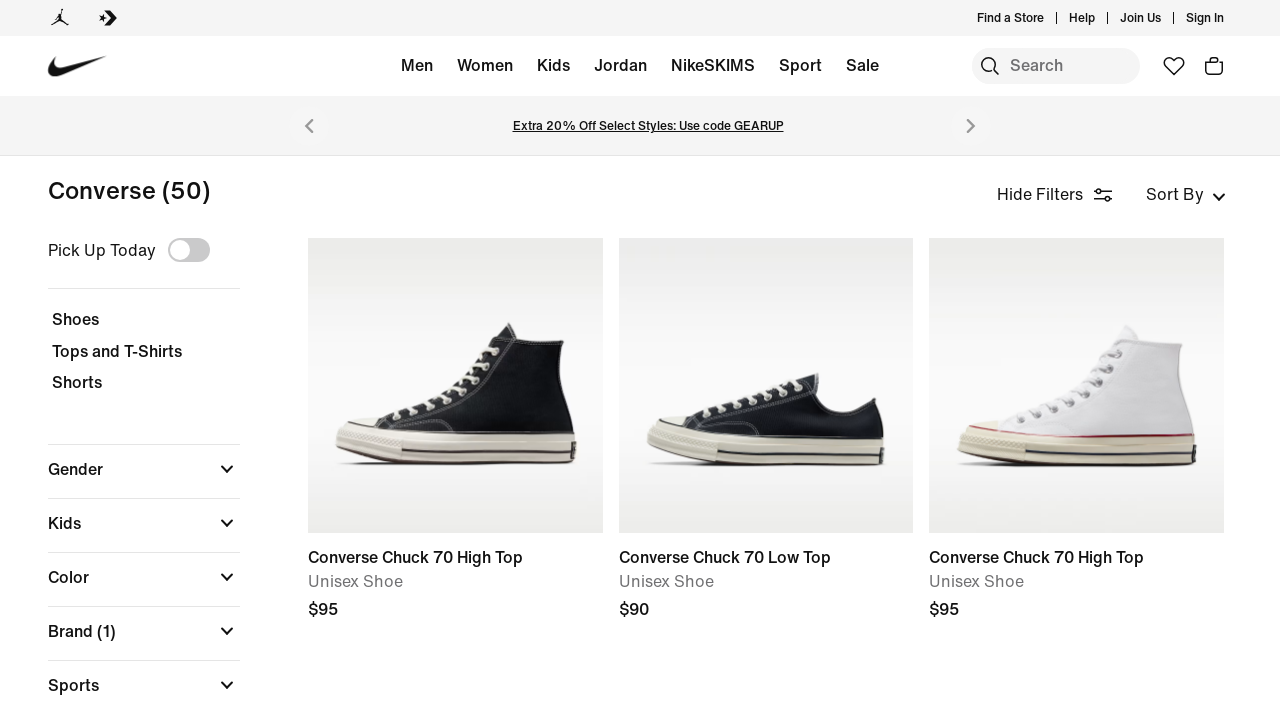

Waited 2000ms for filter to open
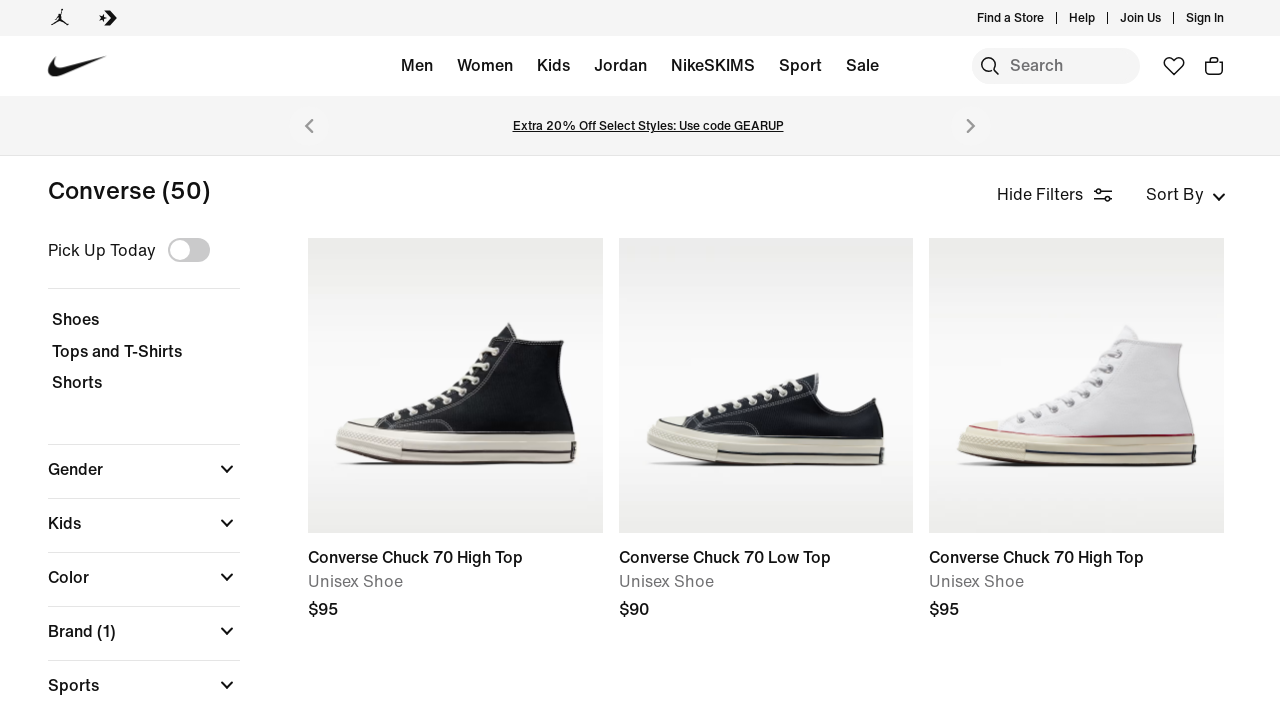

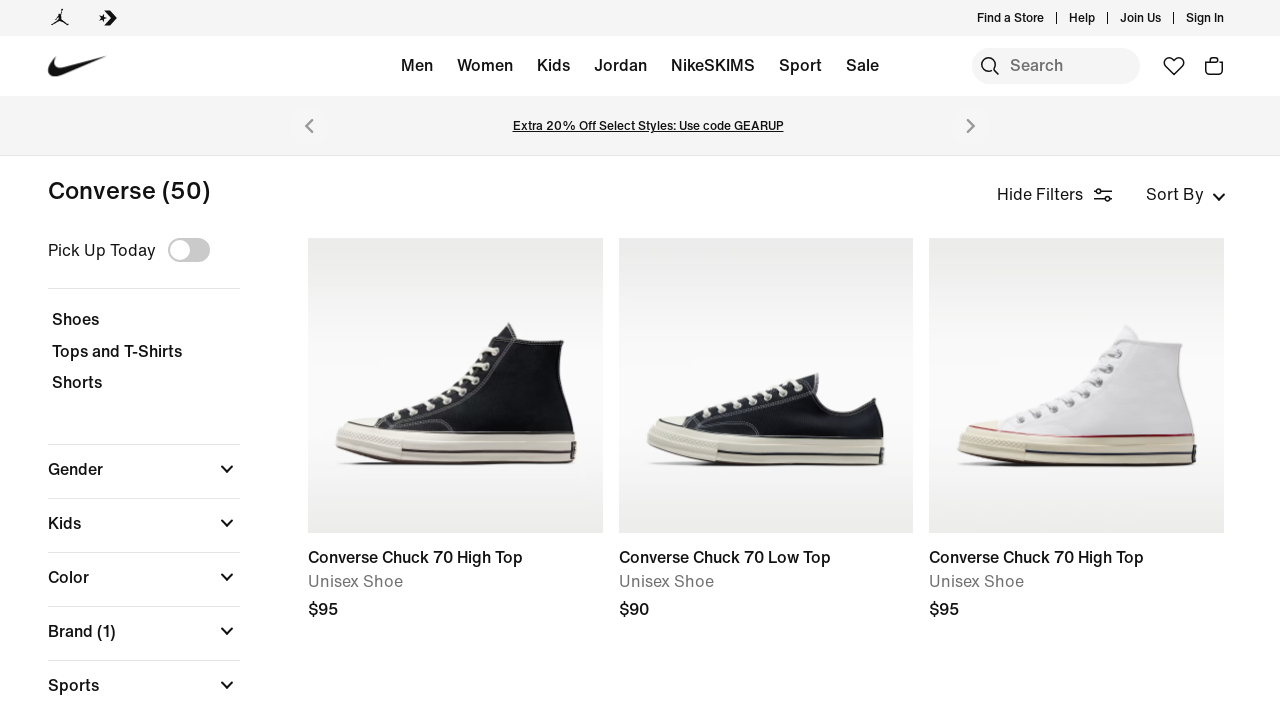